Tests a form submission on DemoQA website by filling in text fields for name, email, current address, and permanent address, then submitting the form

Starting URL: https://demoqa.com/text-box

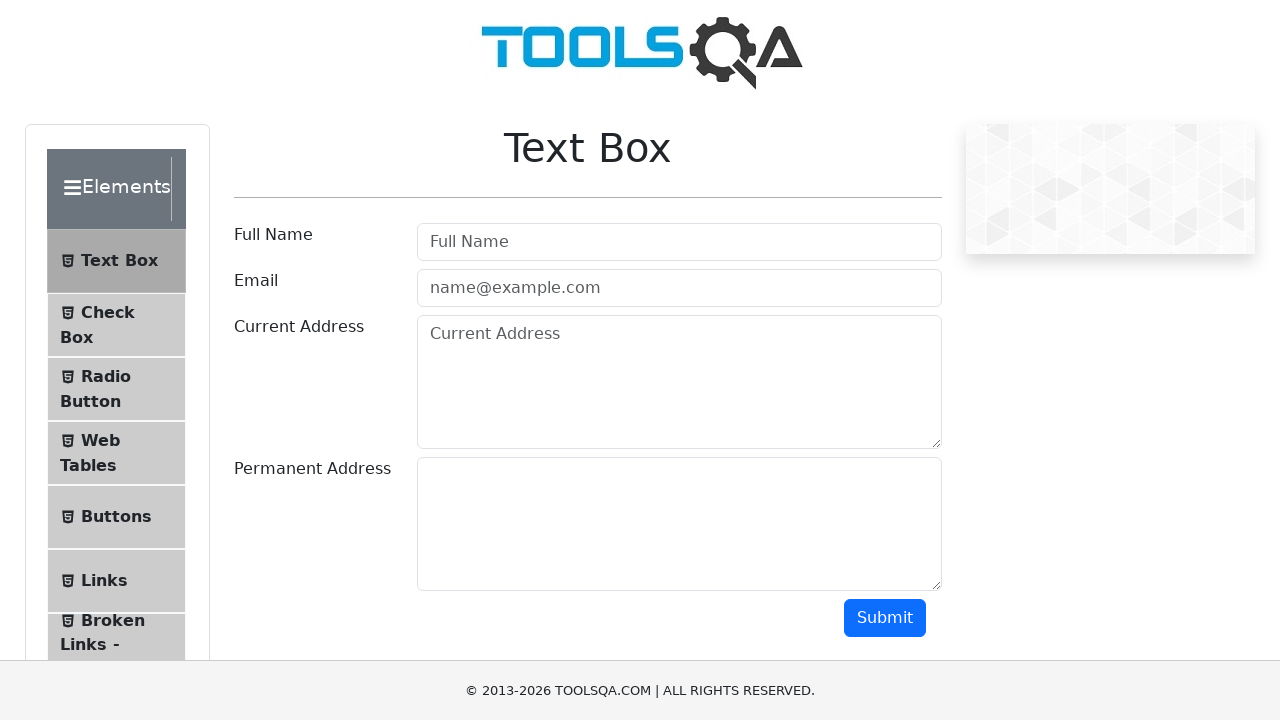

Filled full name field with 'Anu vada' on #userName
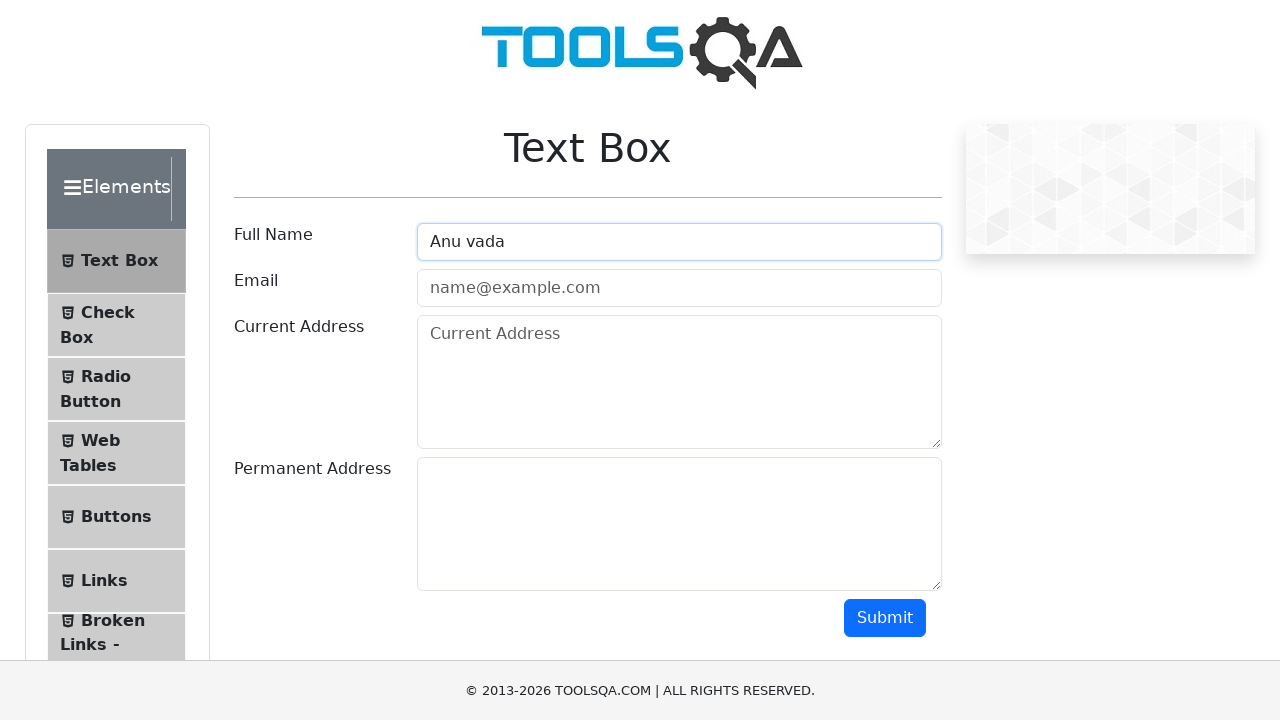

Filled email field with 'asd@gmail.com' on #userEmail
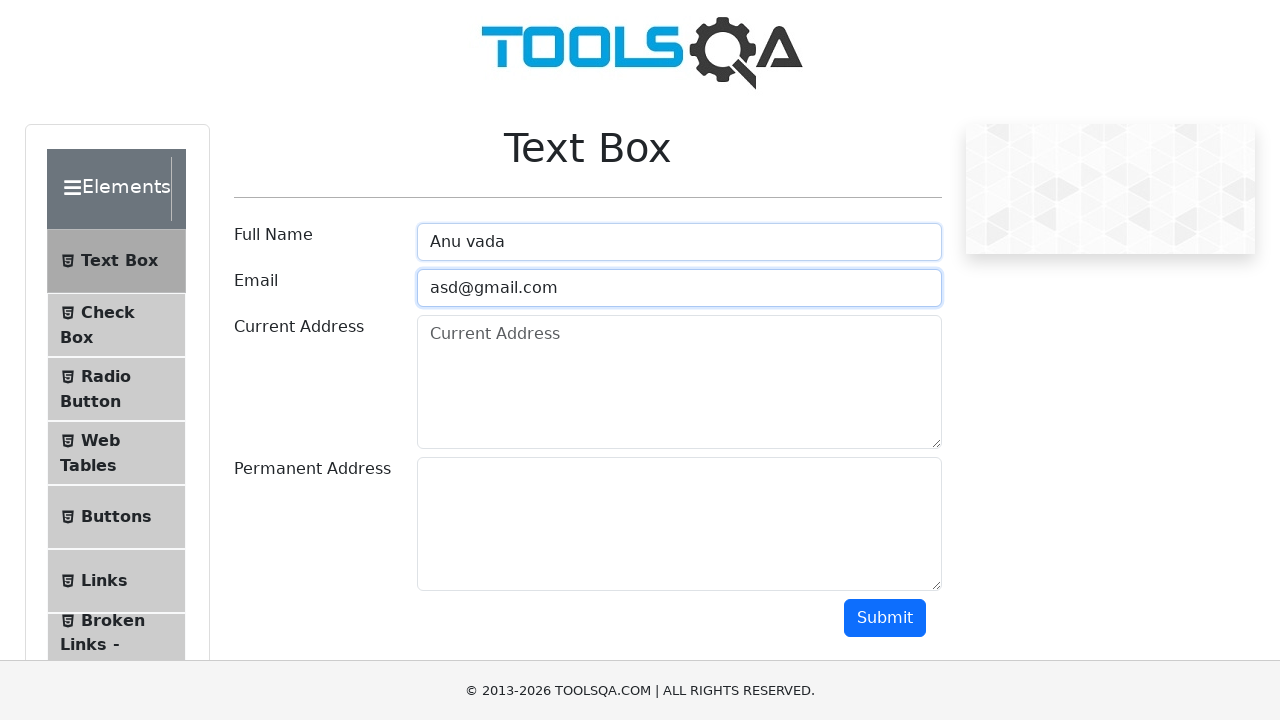

Filled current address field with '11345, selenium court' on #currentAddress
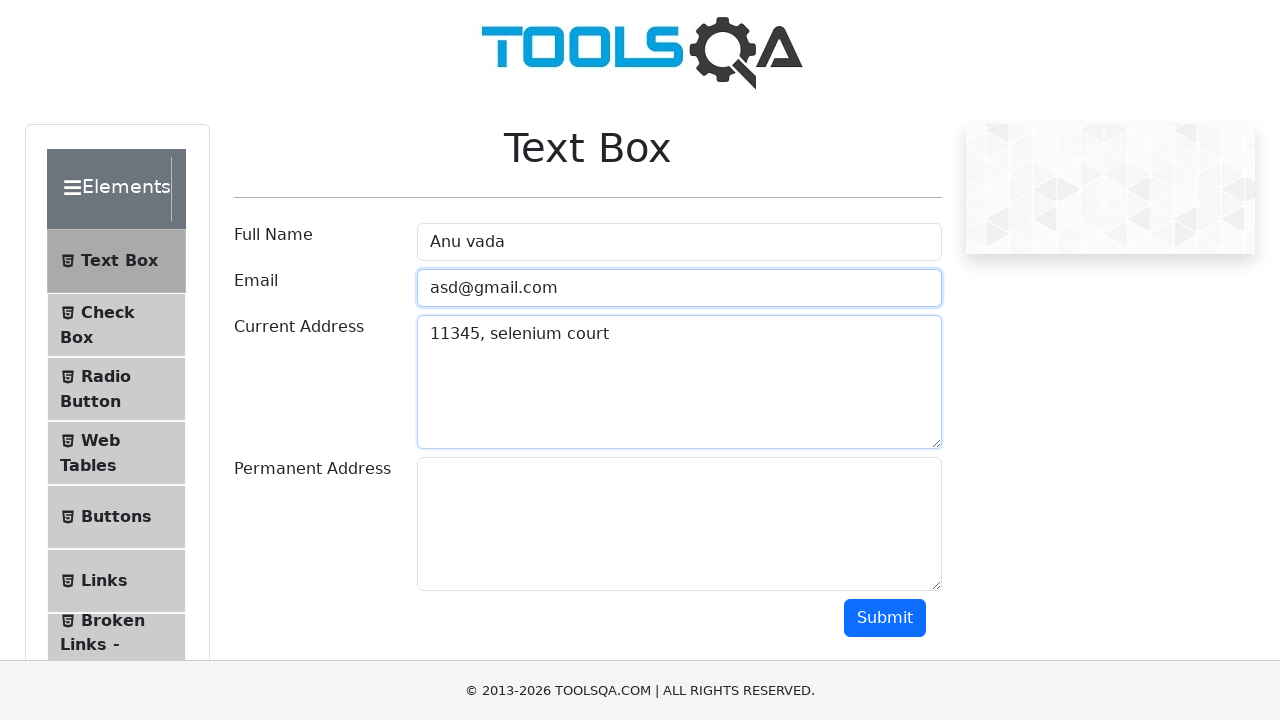

Filled permanent address field with '11345, selenium st' on #permanentAddress
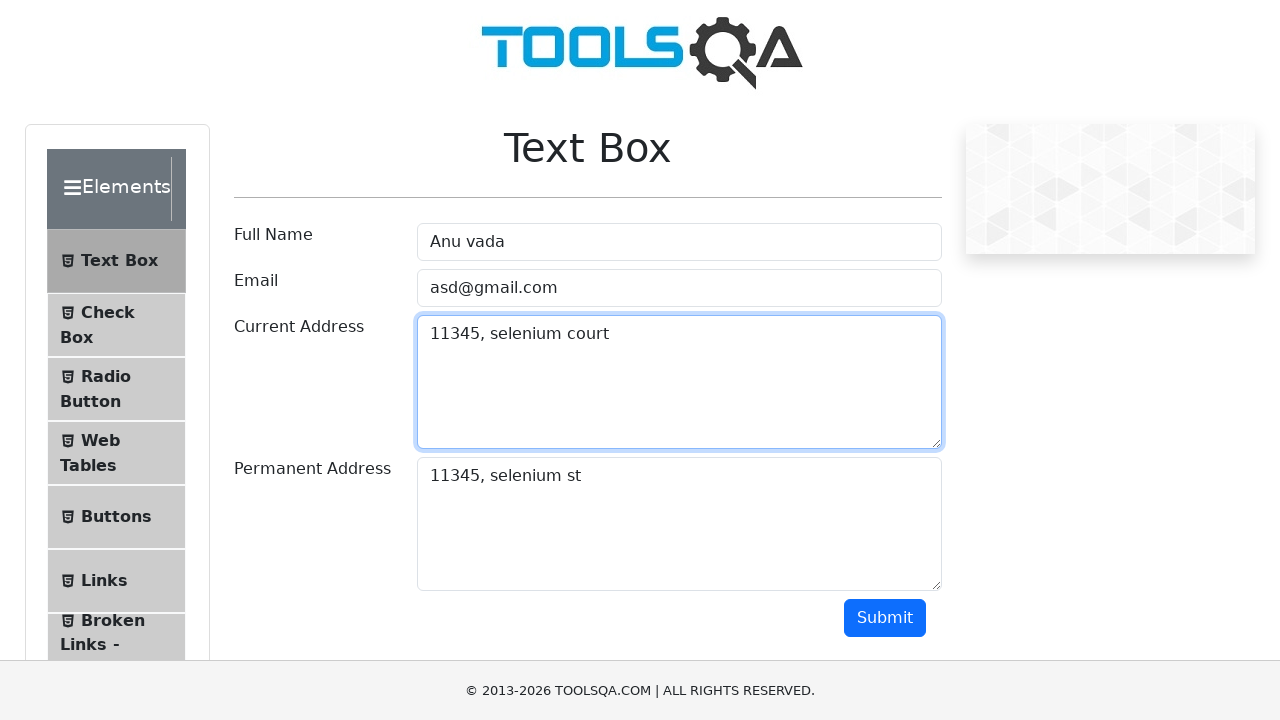

Submitted form by pressing Enter on submit button on #submit
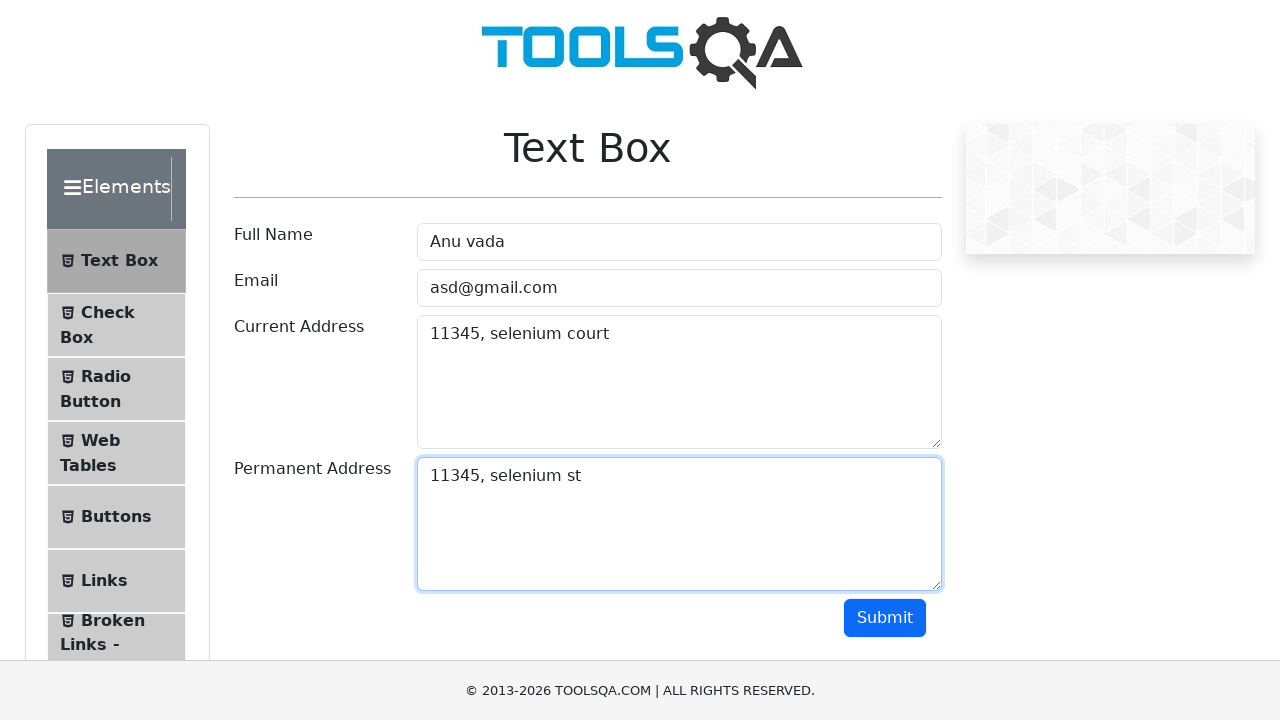

Waited 2000ms for form submission to complete
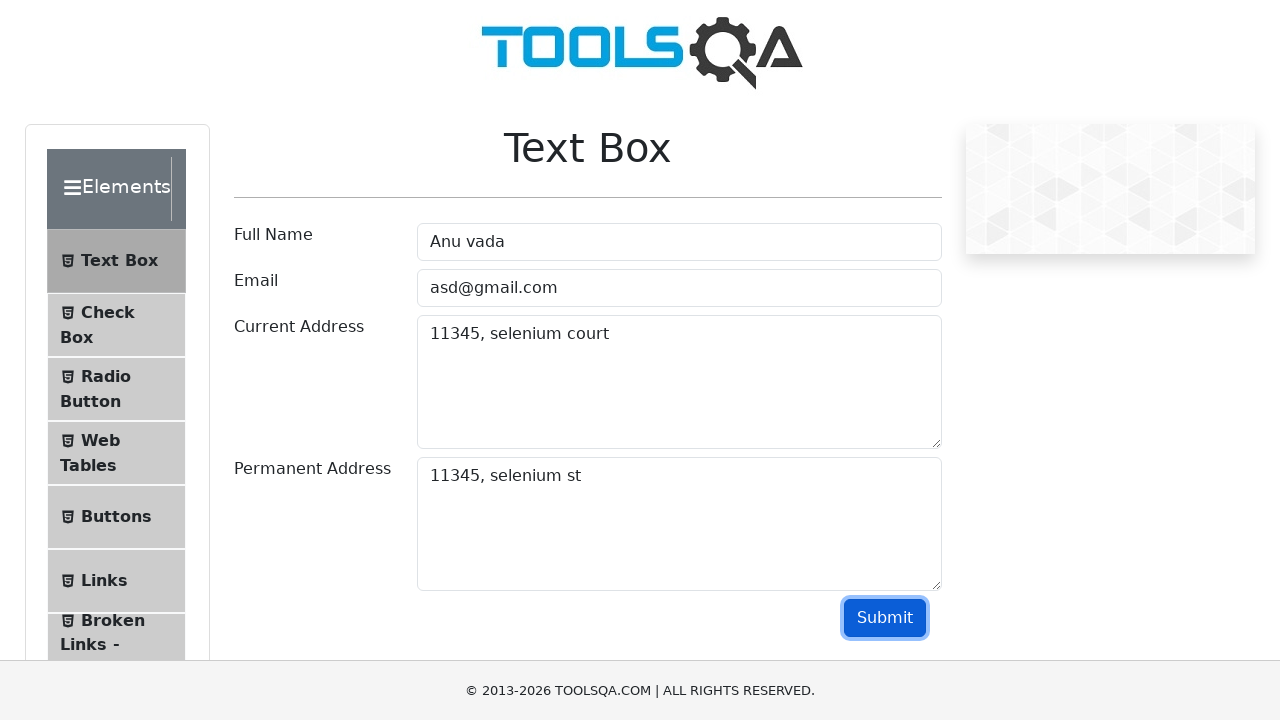

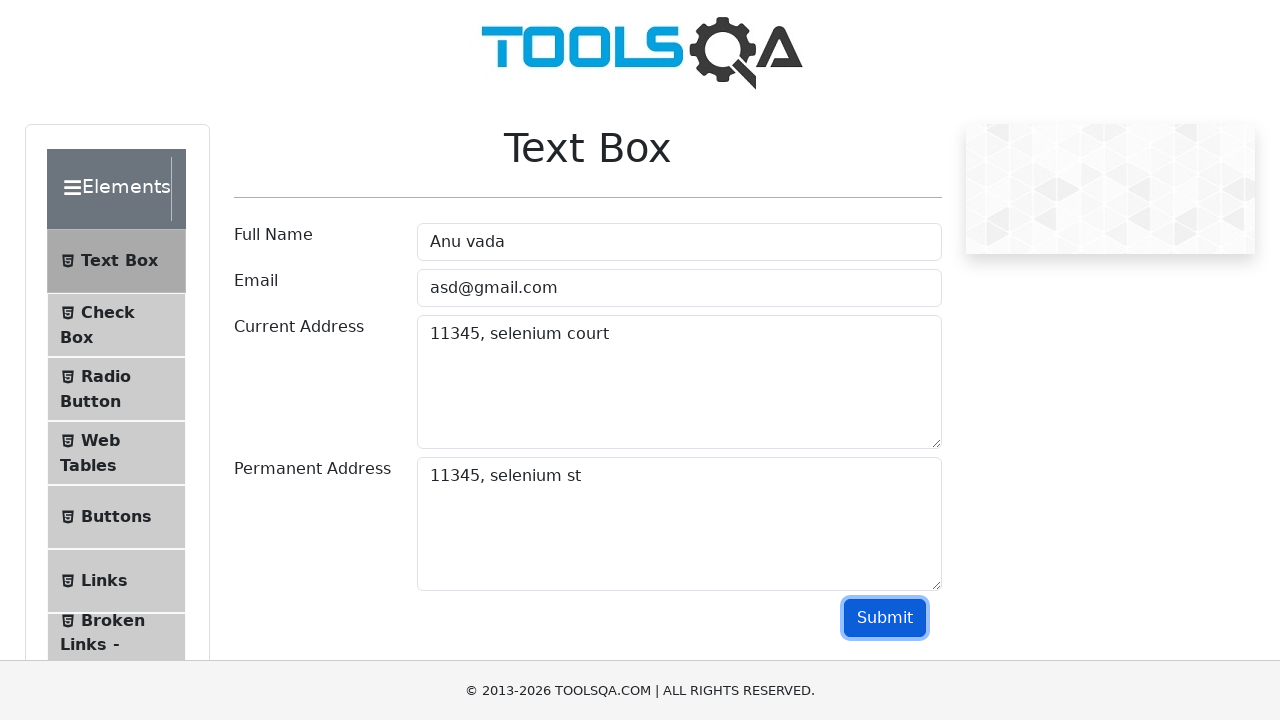